Navigates to the CMS portal page and verifies that the "New User Registration" link element exists and is accessible on the page.

Starting URL: https://portal.cms.gov/portal/

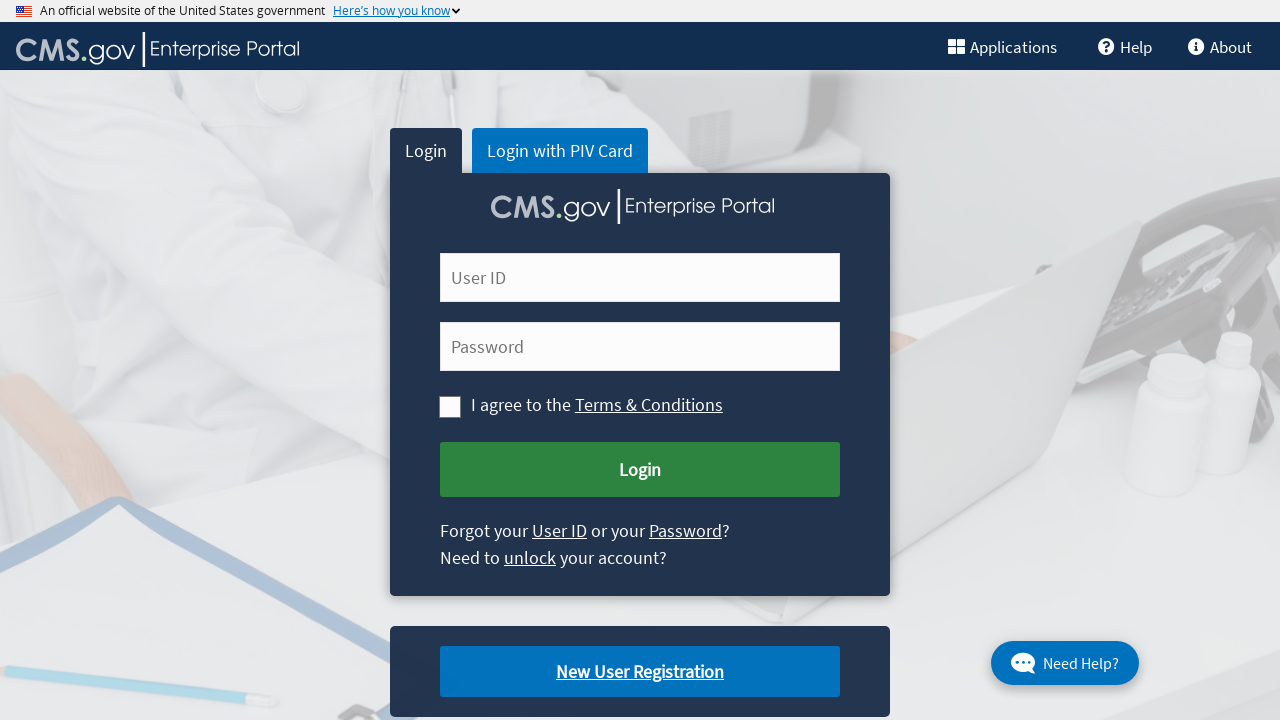

Navigated to CMS portal page at https://portal.cms.gov/portal/
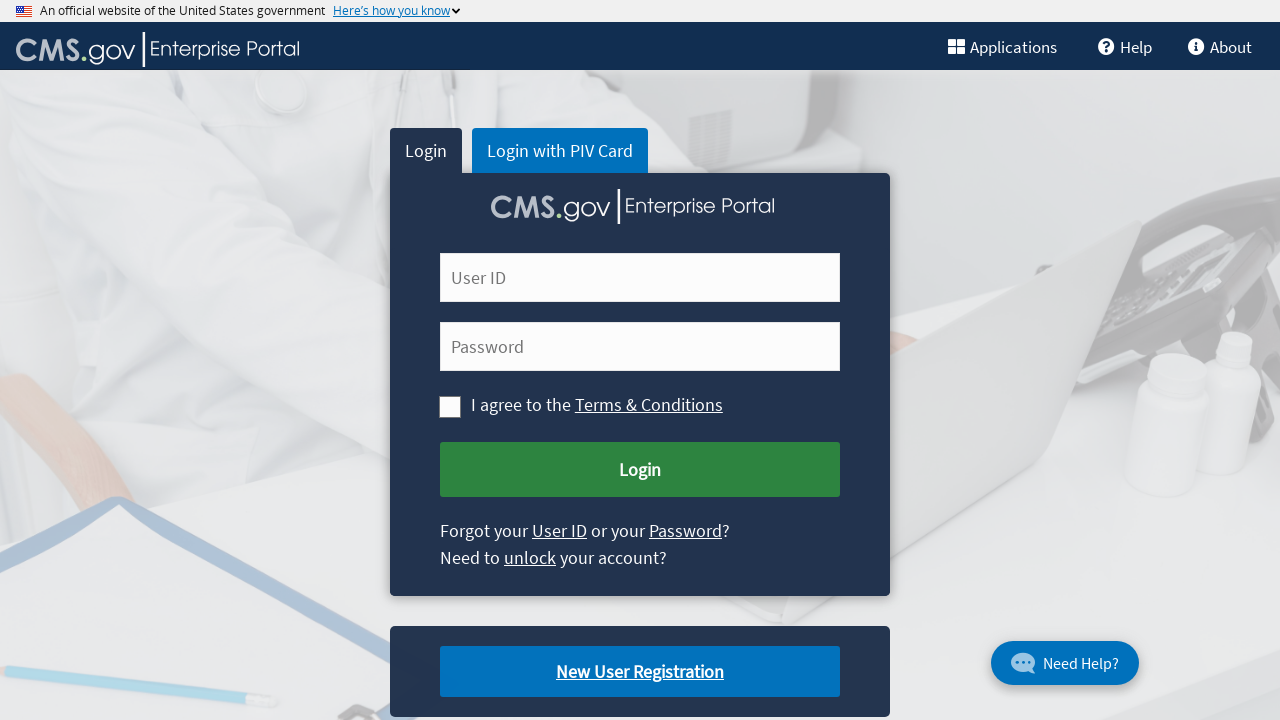

Located the 'New User Registration' link element
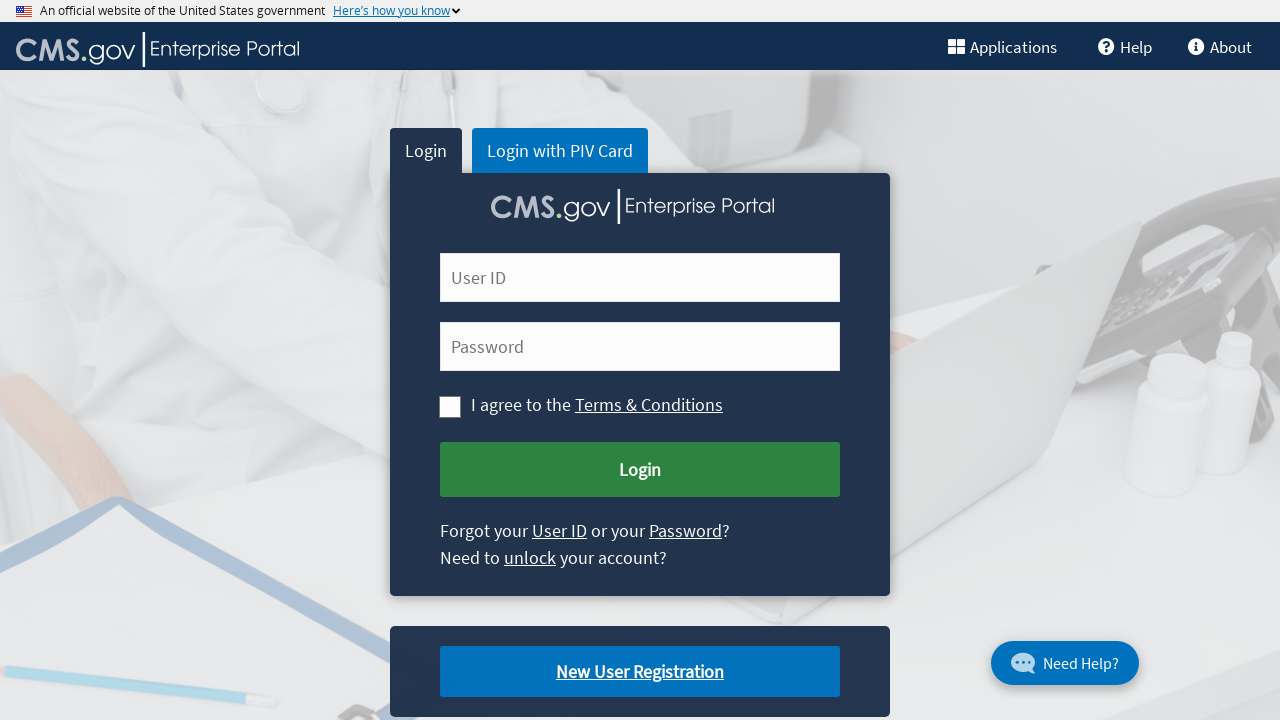

Verified the 'New User Registration' link is visible on the page
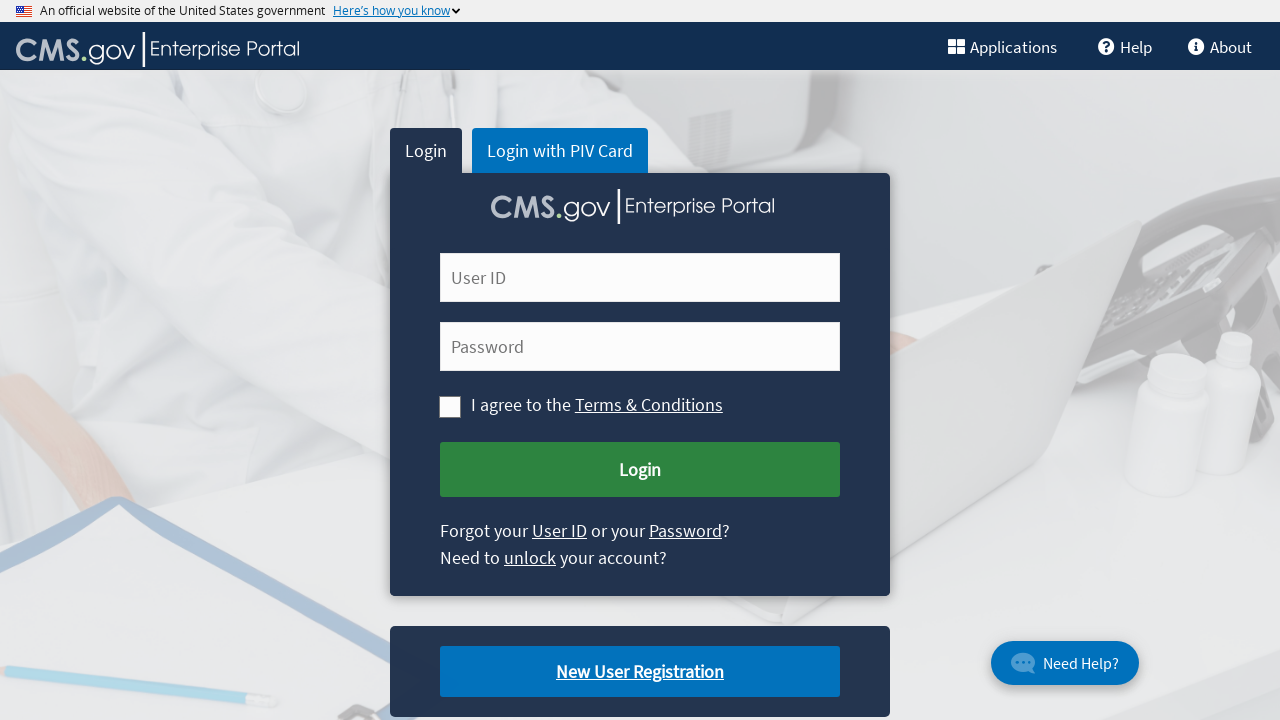

Verified the 'New User Registration' link has a non-null href attribute
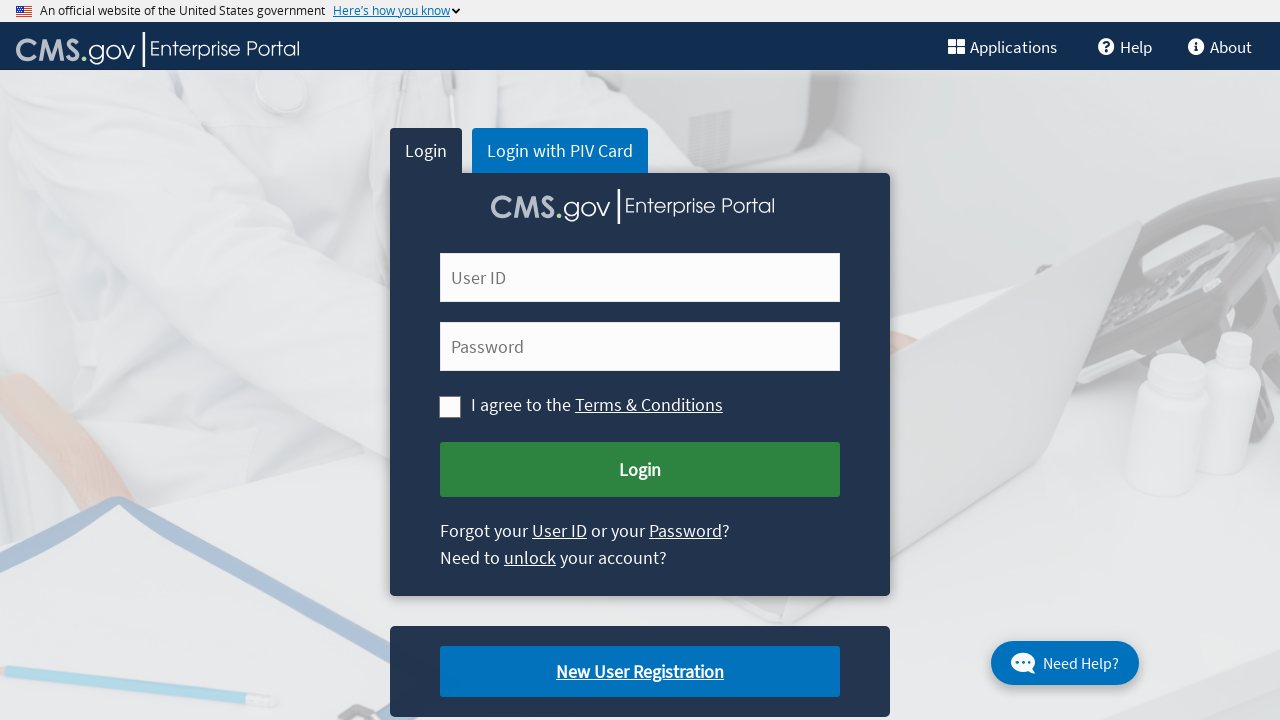

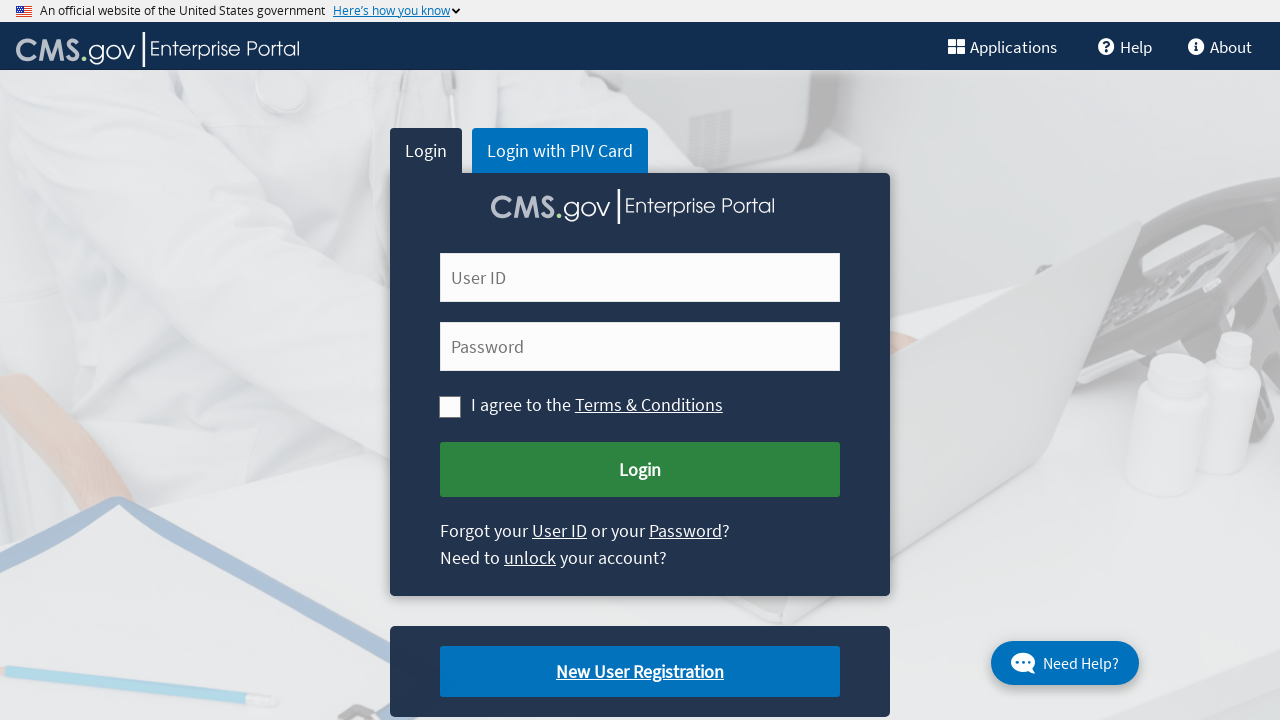